Fills out a practice form on Rahul Shetty Academy's Angular practice page, including name, email, password, checkbox, dropdown selection, radio button, date of birth, and submits the form.

Starting URL: https://rahulshettyacademy.com/angularpractice/

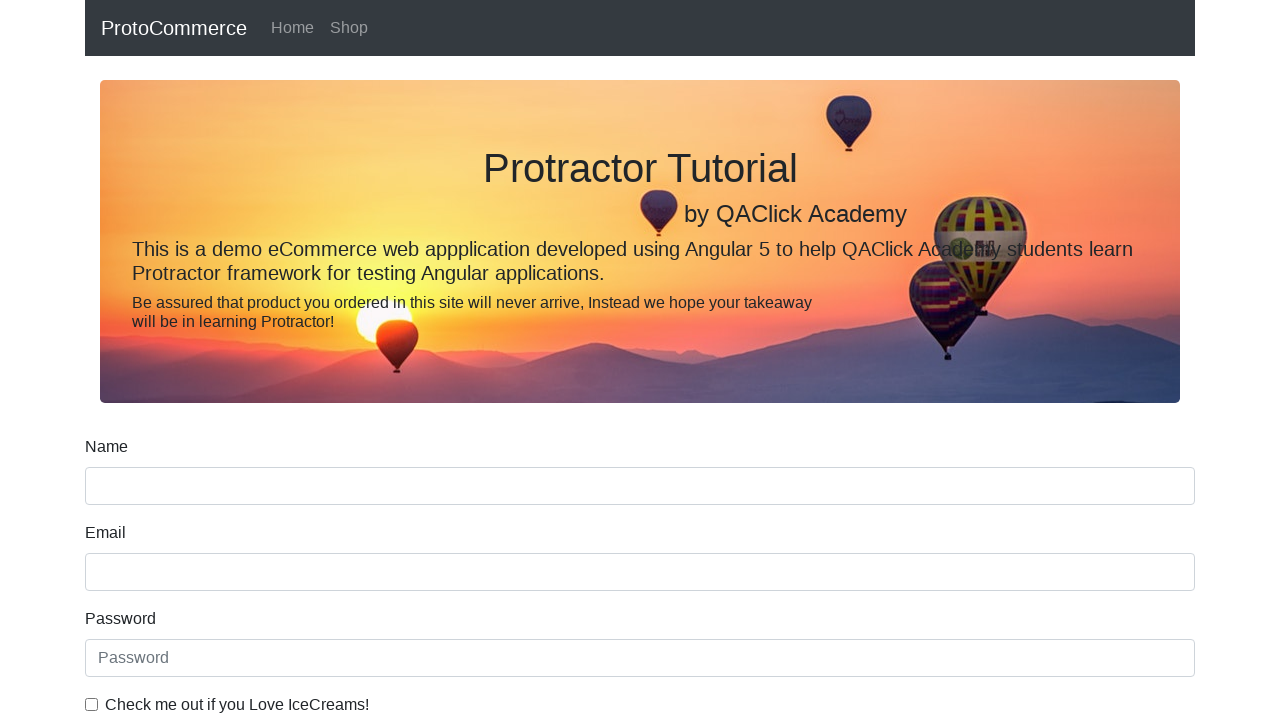

Filled name field with 'Abhinav Das' on form div input[name='name']
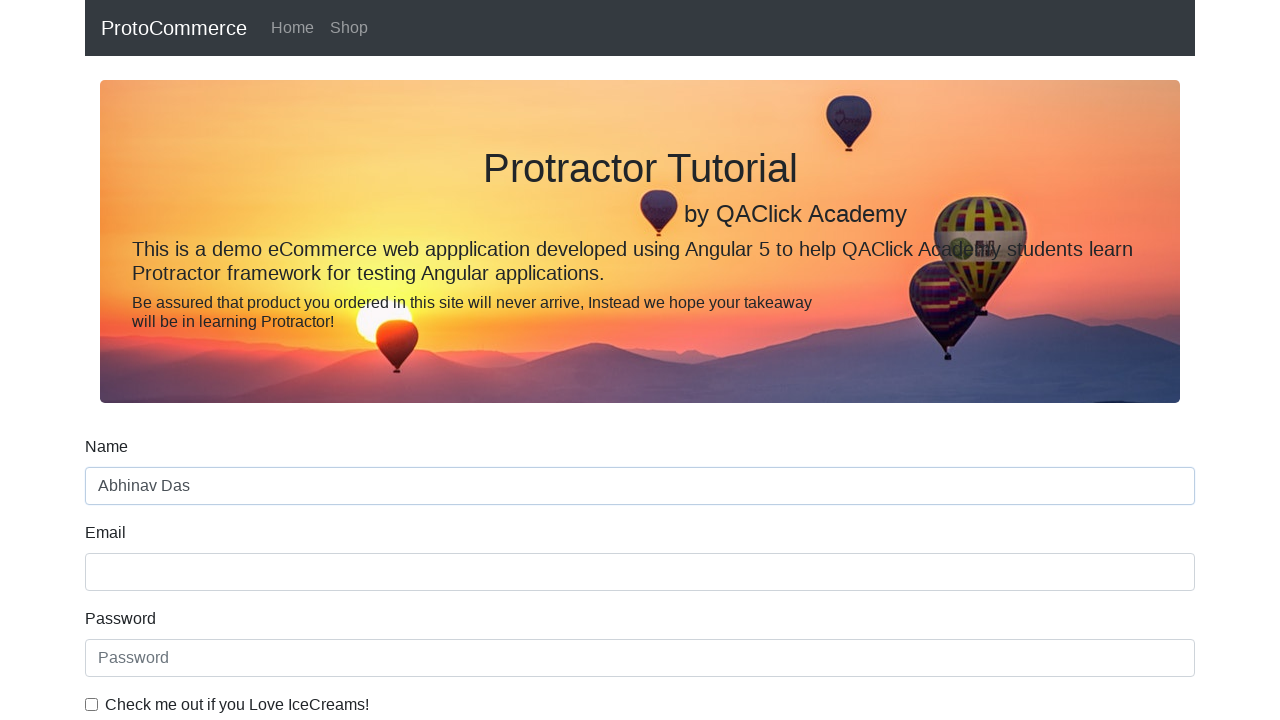

Filled email field with 'abhinav@test.com' on input[name='email']
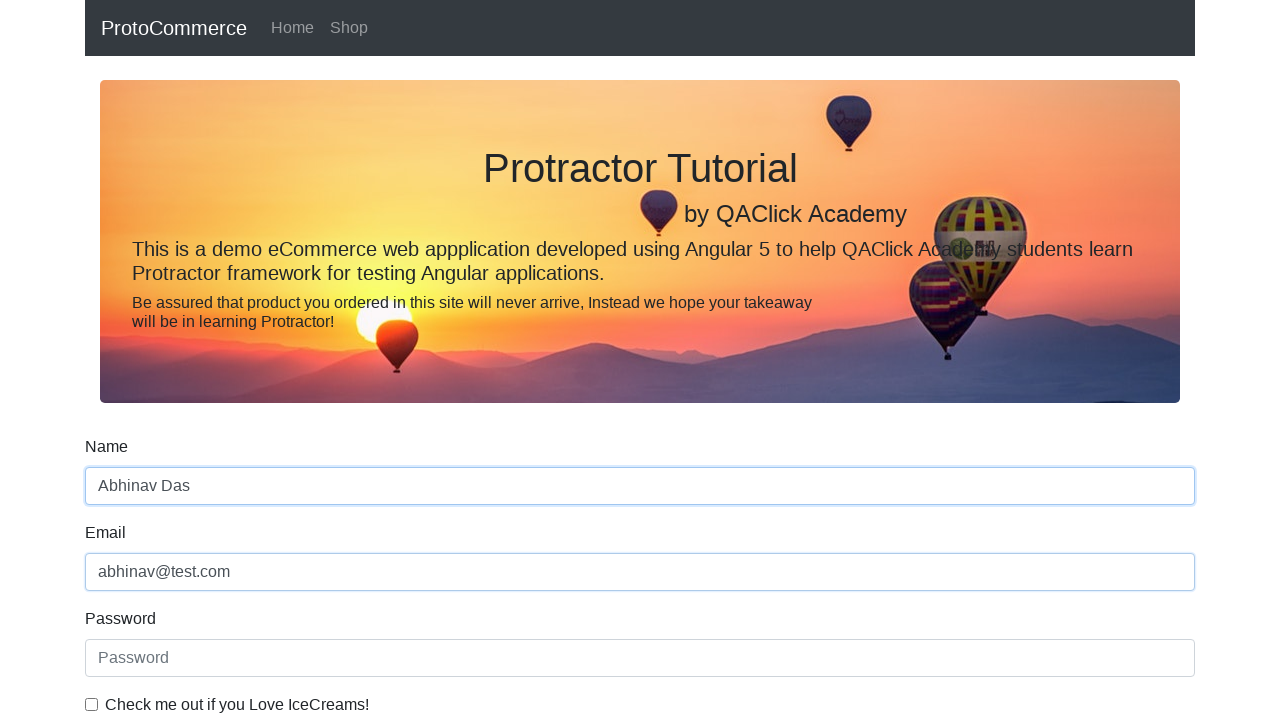

Filled password field with 'abhi123' on input[id*='Password1']
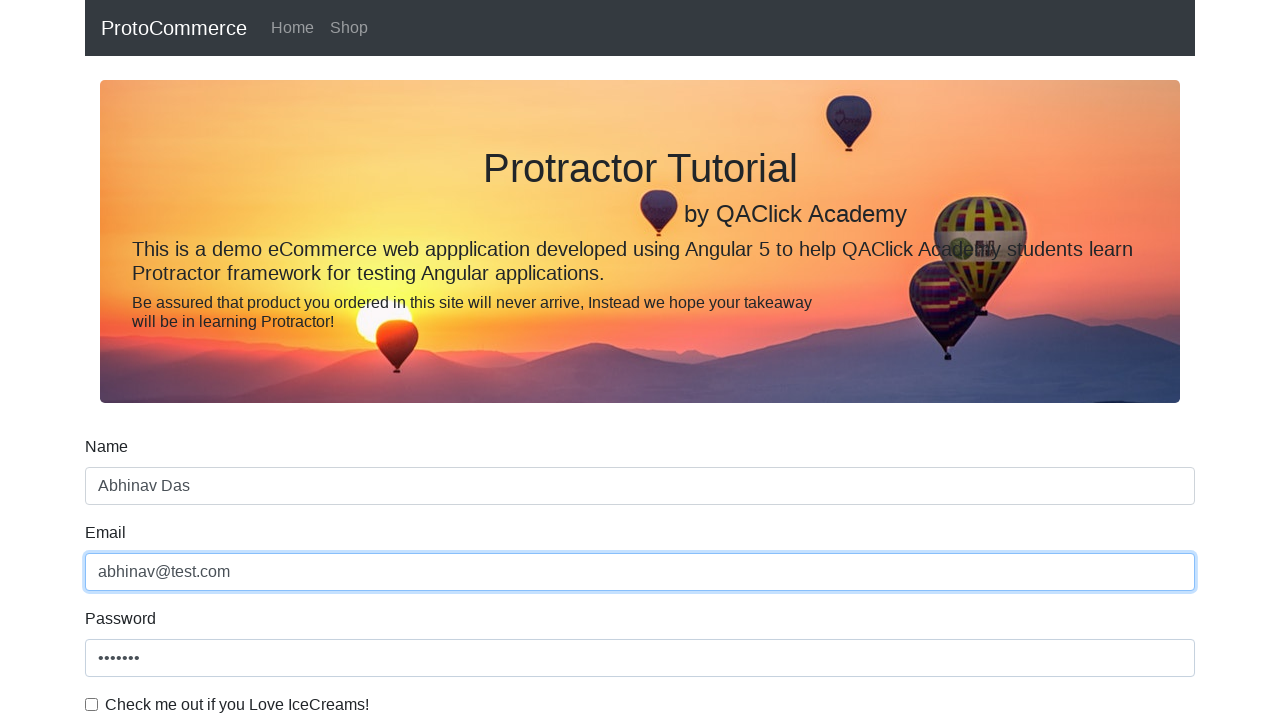

Clicked checkbox to enable terms agreement at (92, 704) on #exampleCheck1
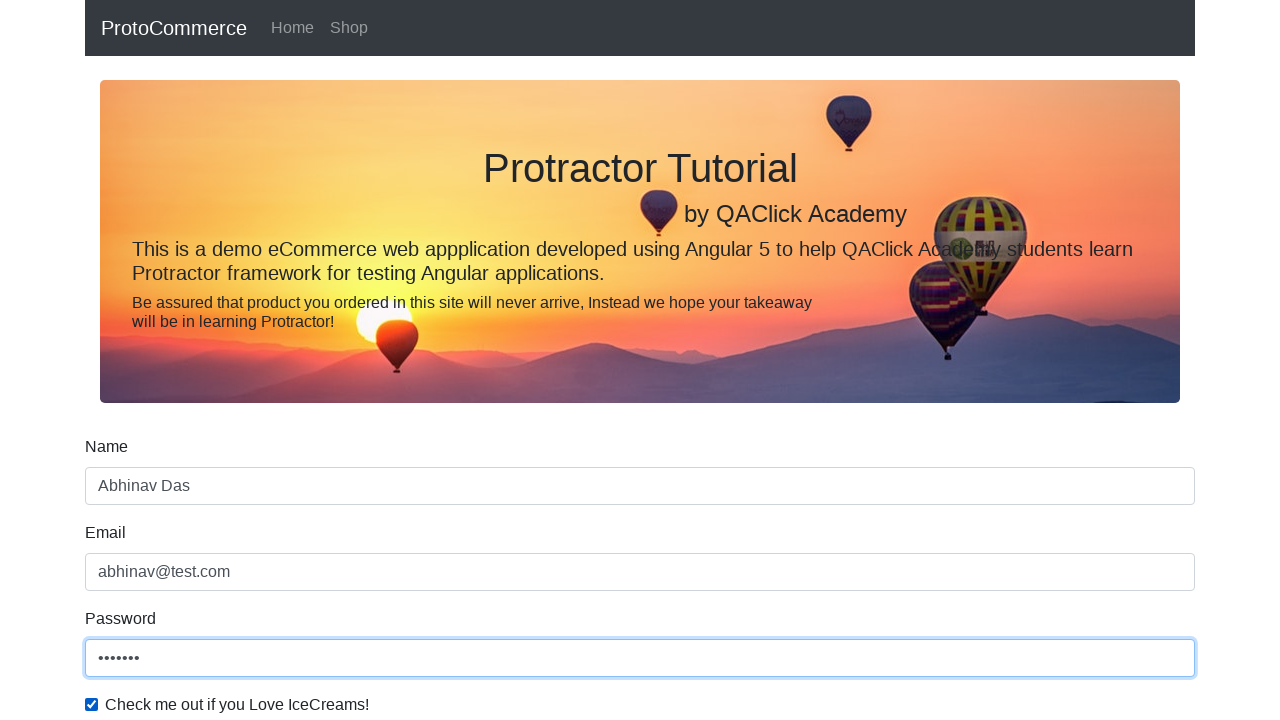

Selected 'Female' from gender dropdown on #exampleFormControlSelect1
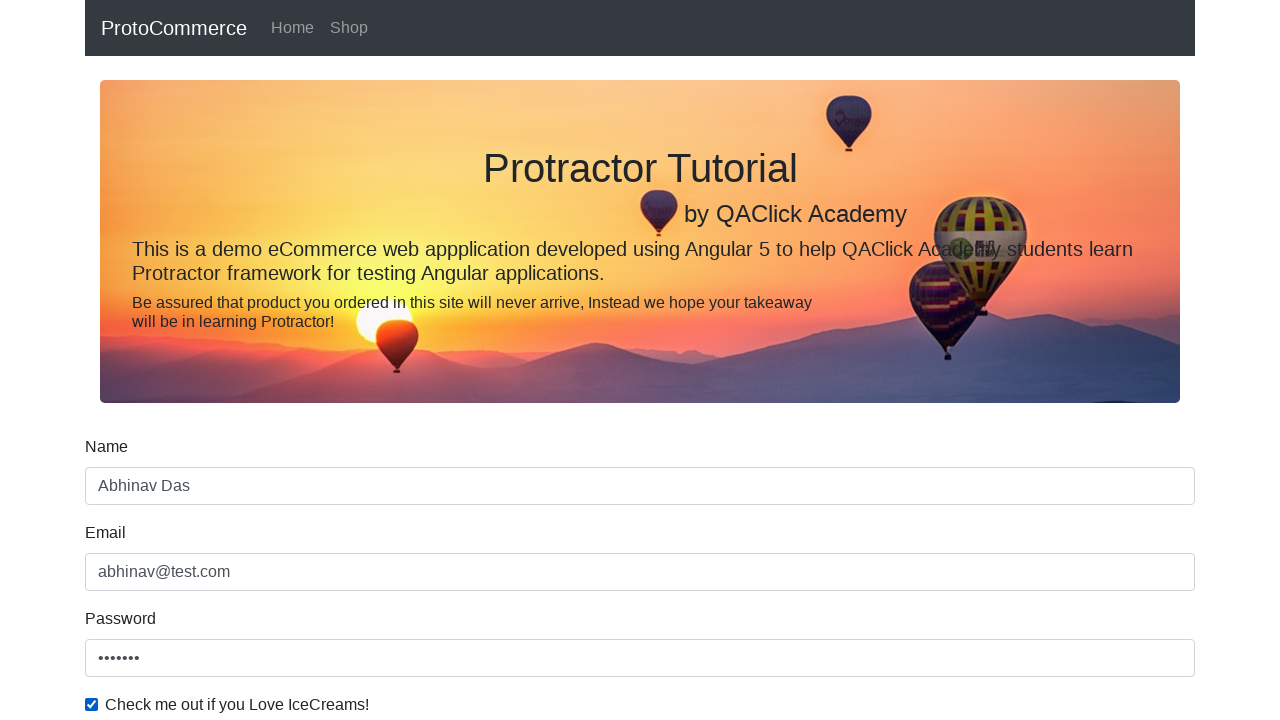

Clicked radio button for student status at (238, 360) on input[id*='Radio1']
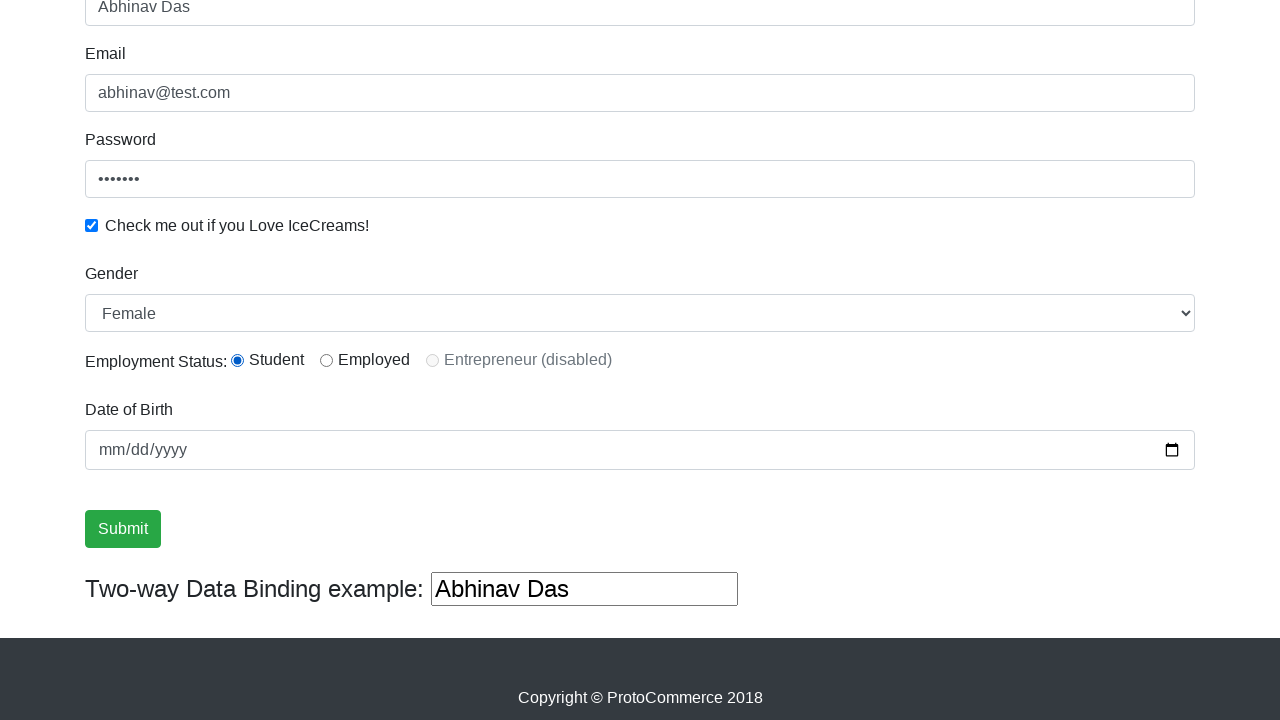

Filled date of birth field with '1996-05-30' on input[name='bday']
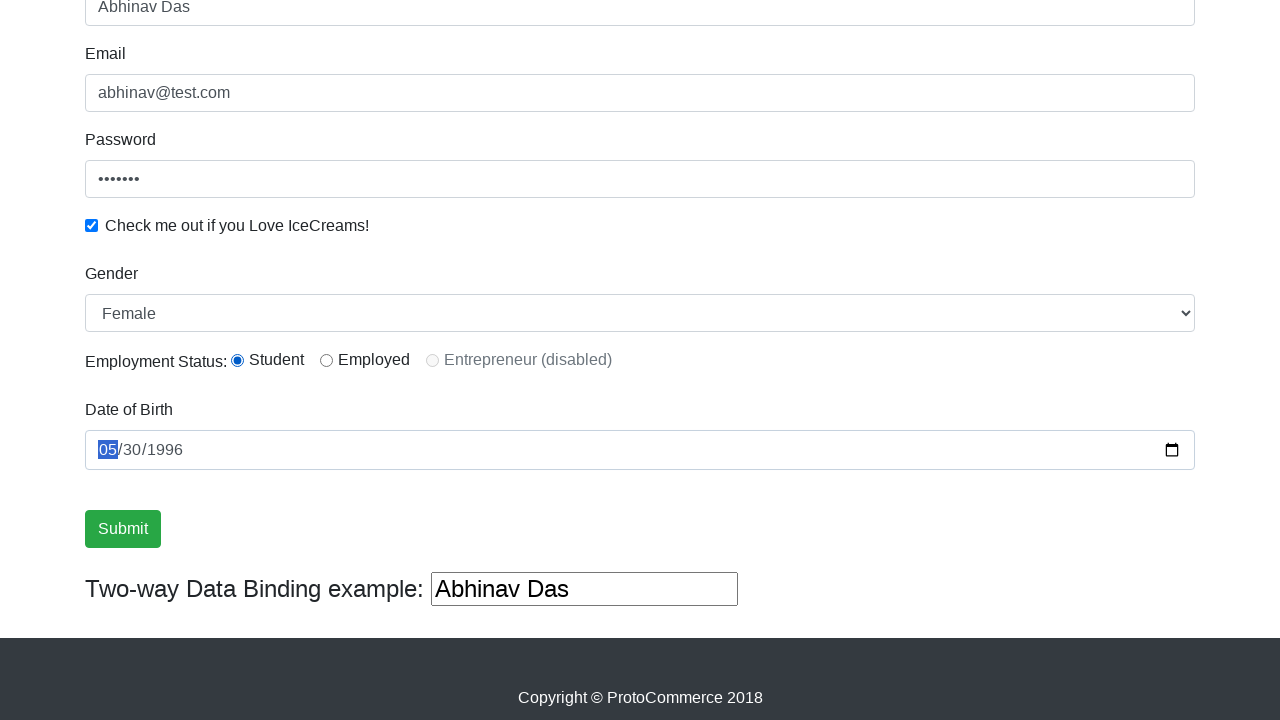

Clicked submit button to submit the form at (123, 529) on .btn-success
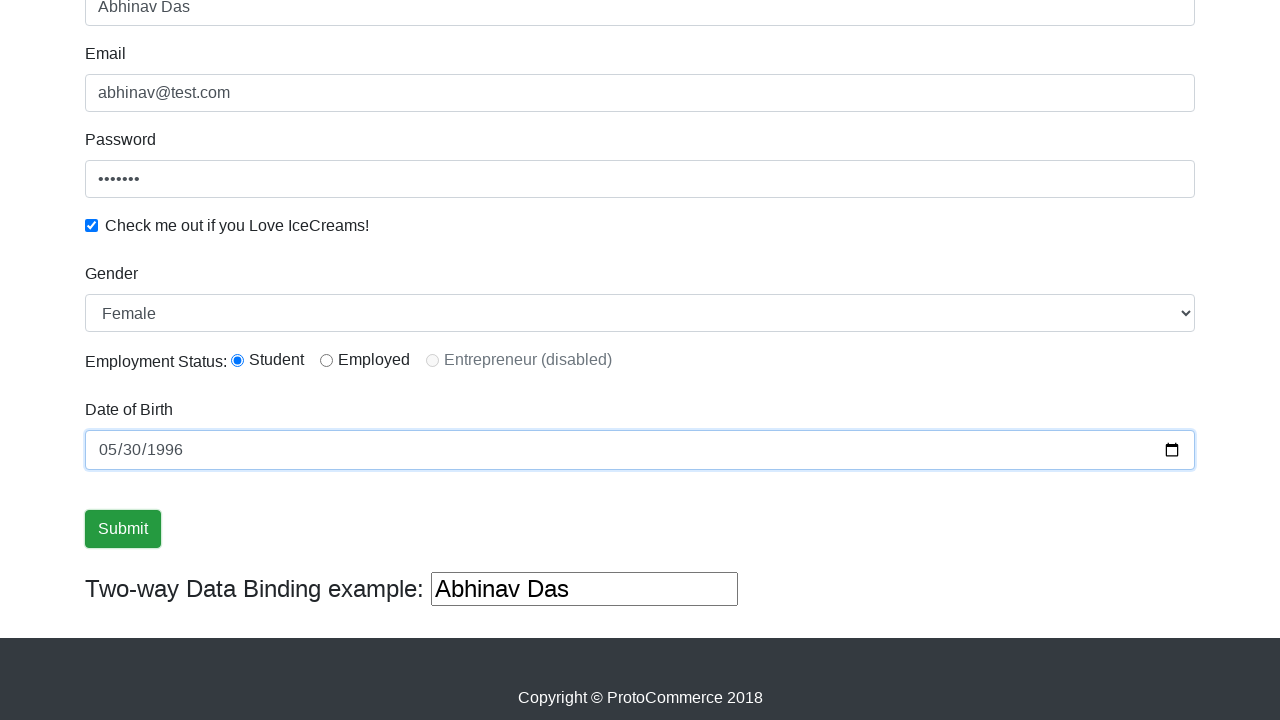

Success message appeared confirming form submission
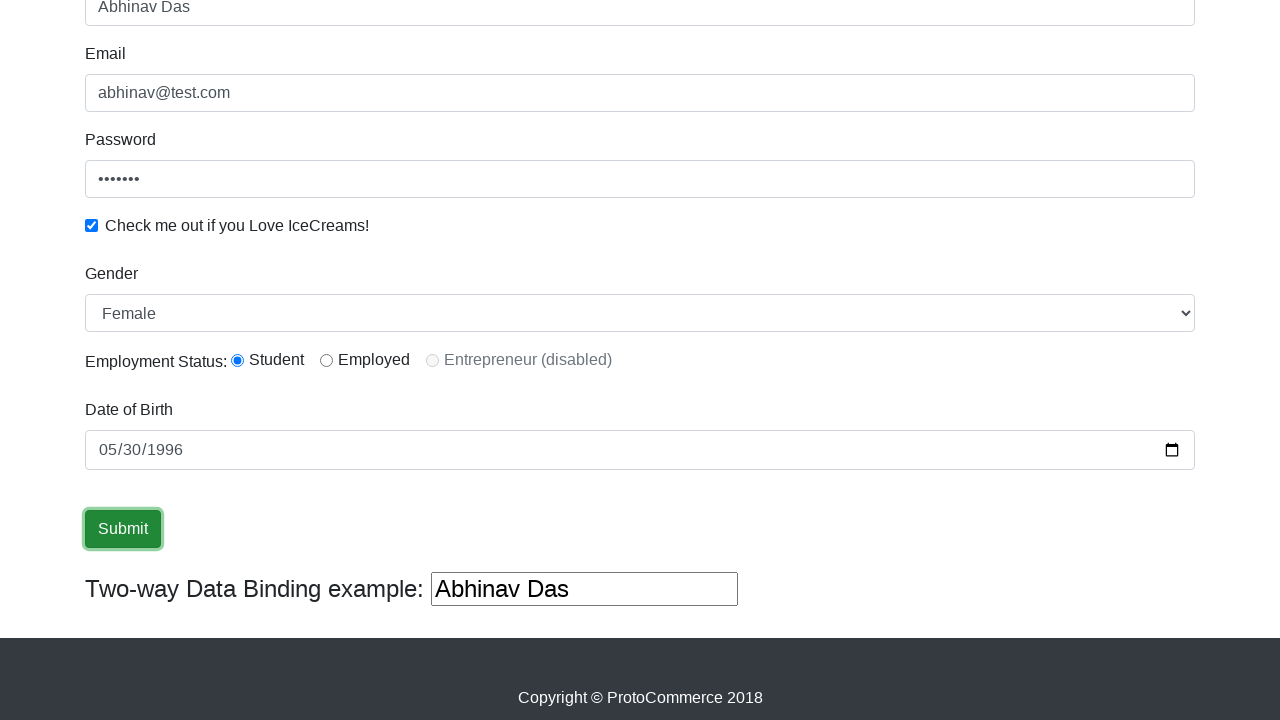

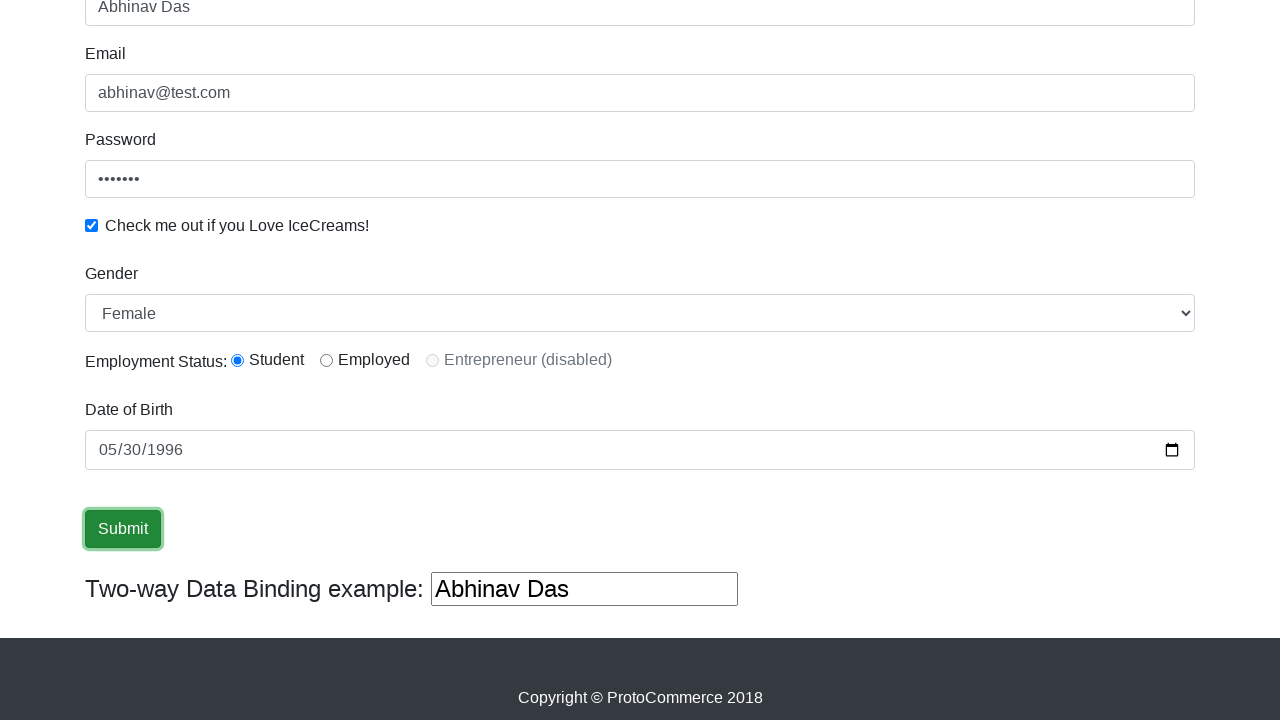